Tests drag and drop functionality by dragging a source element to a target drop zone

Starting URL: https://crossbrowsertesting.github.io/drag-and-drop.html

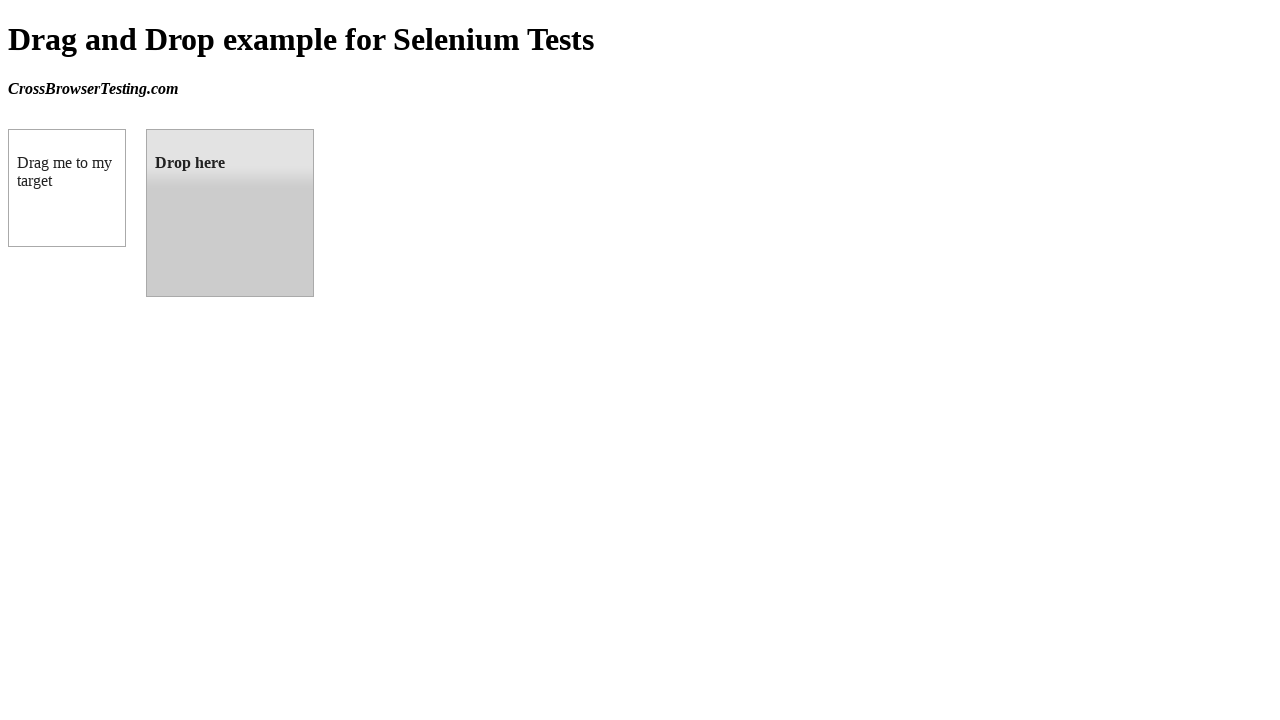

Waited for draggable element to be visible
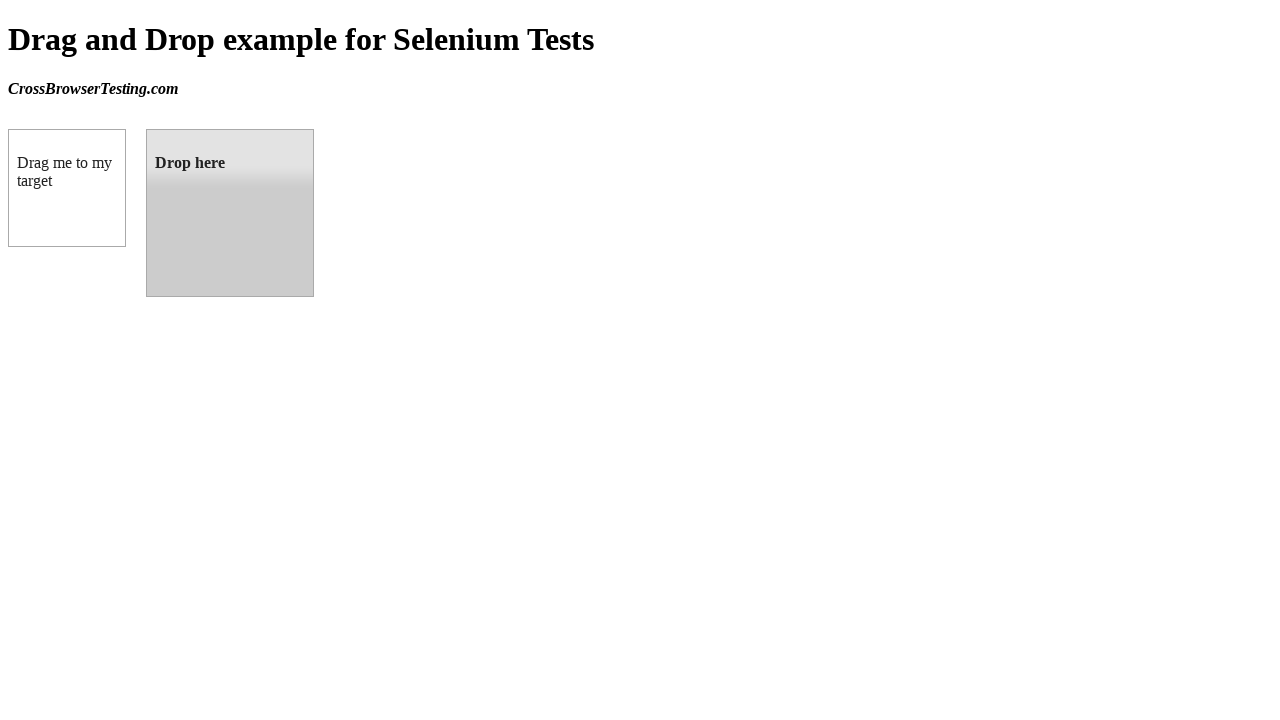

Waited for droppable target element to be visible
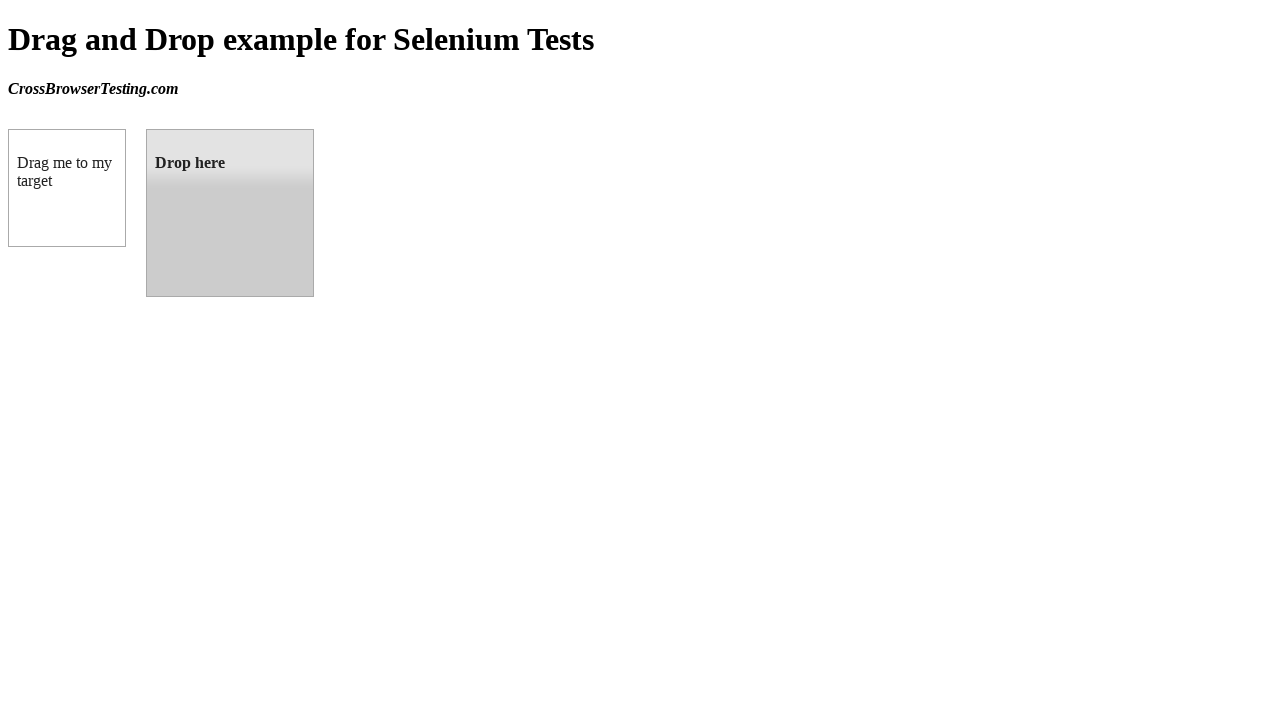

Dragged source element to target drop zone at (230, 213)
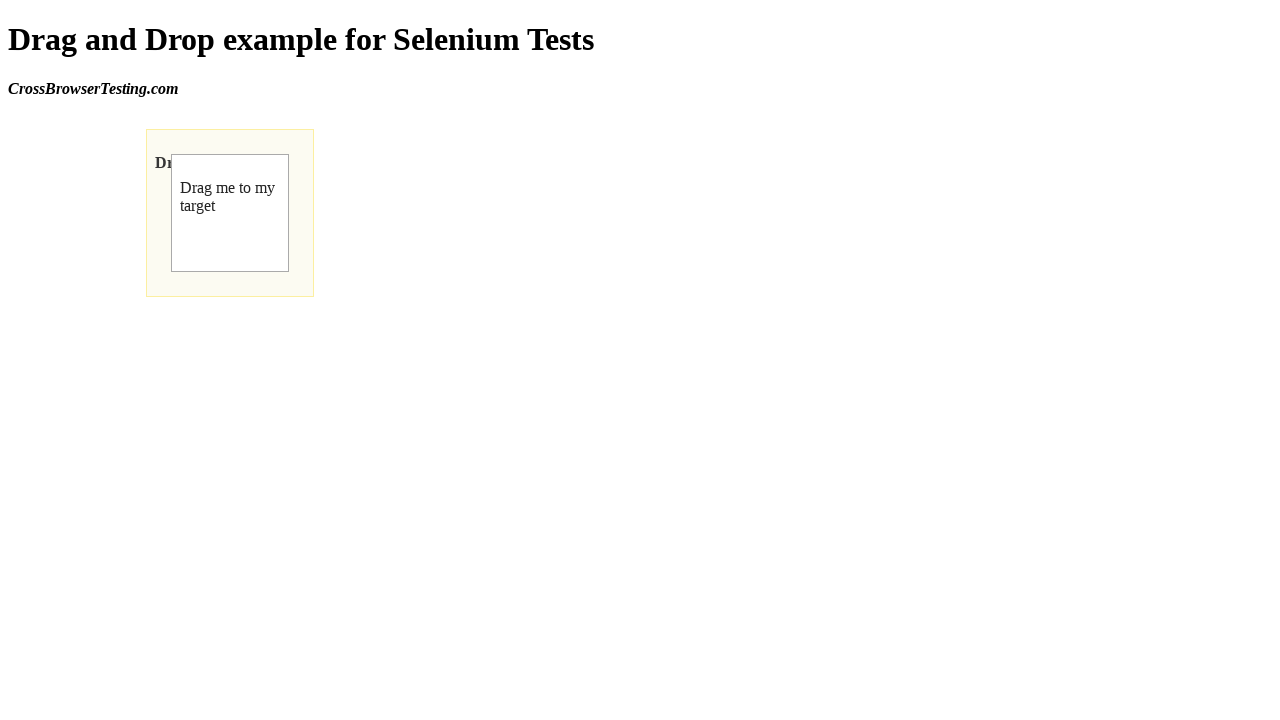

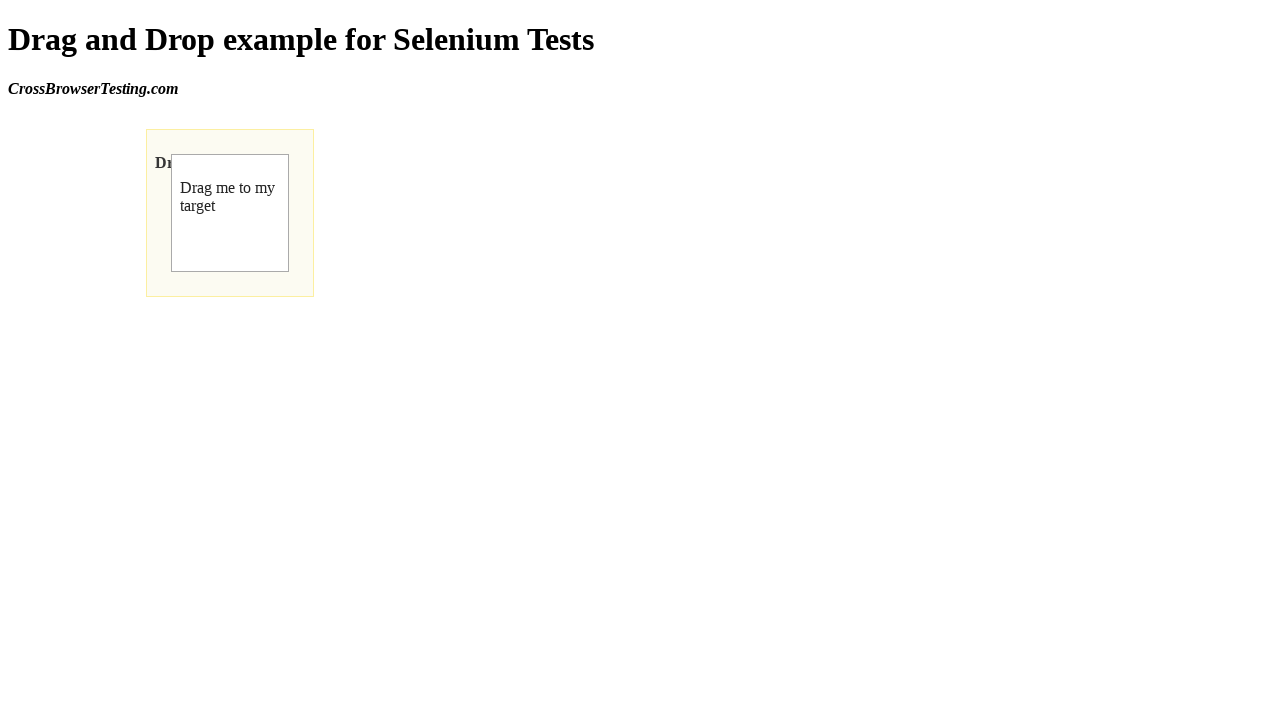